Tests complete navigation flow from login to forgot password and back to login page

Starting URL: https://app.prontopilates.com/login

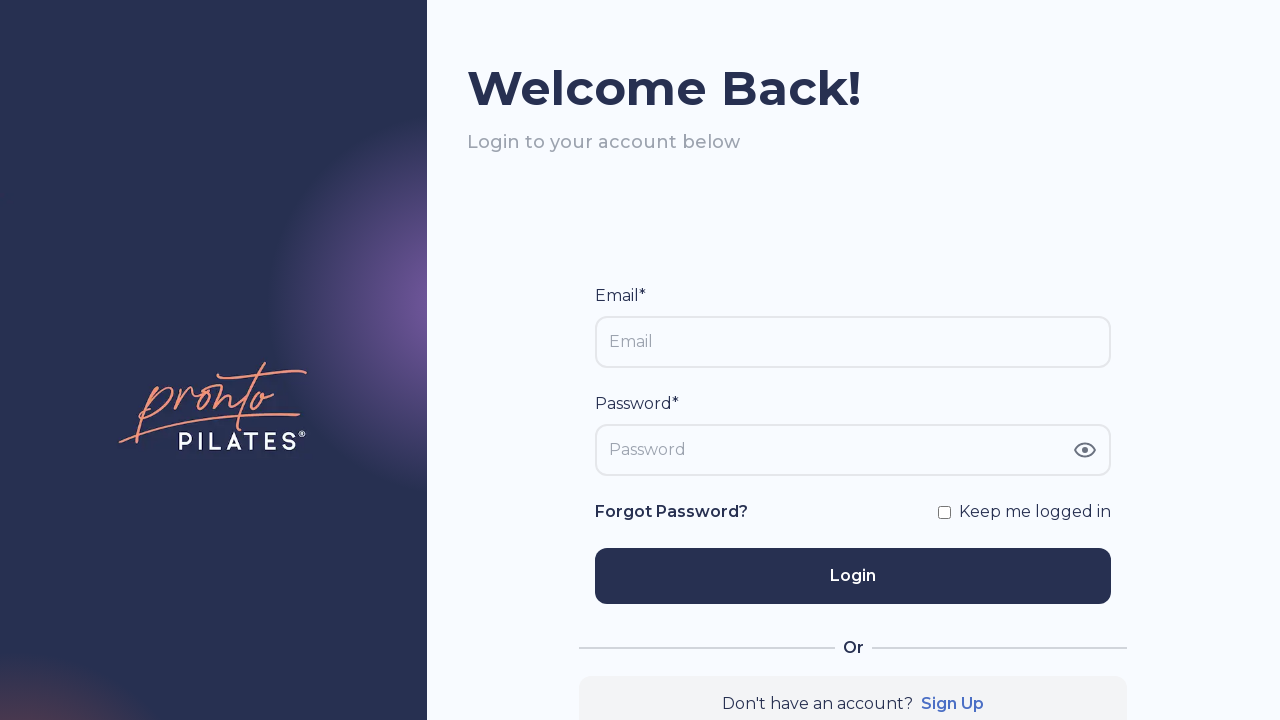

Clicked 'Forgot Password?' link on login page at (672, 512) on text="Forgot Password?"
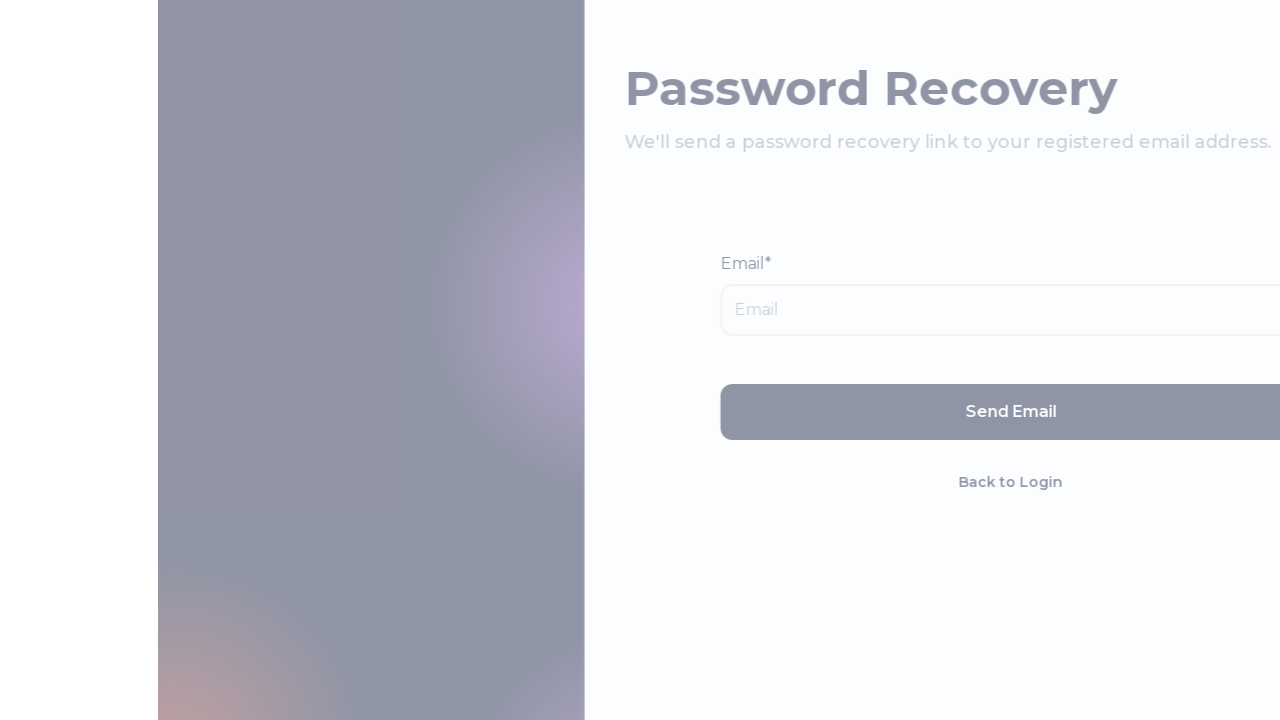

Clicked 'Back to Login' link on forgot password page at (853, 482) on text="Back to Login"
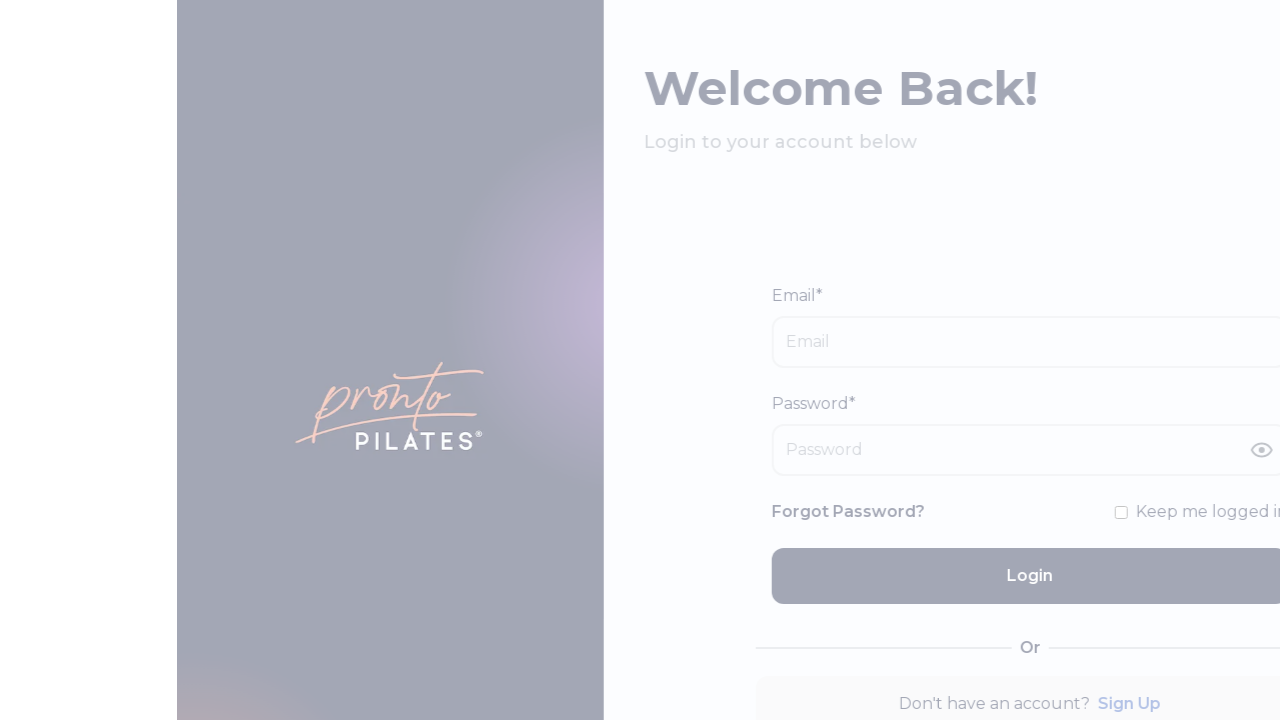

Verified navigation back to login page at https://app.prontopilates.com/login
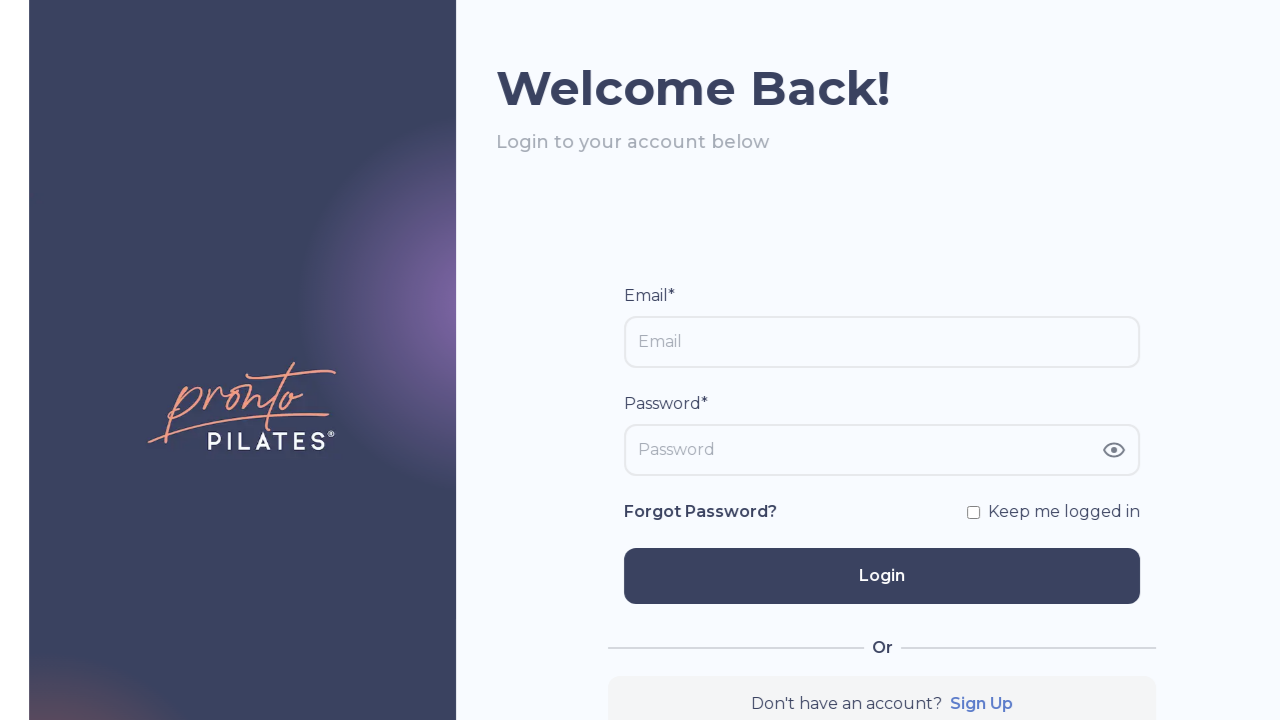

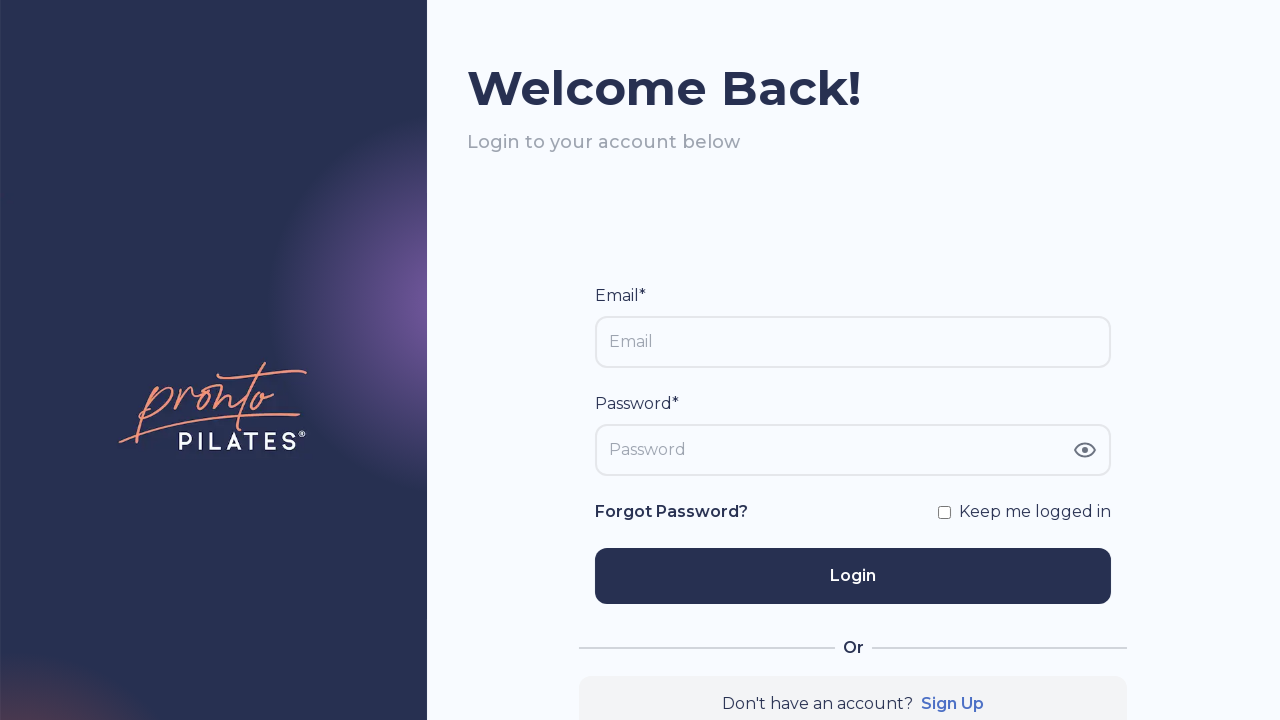